Tests entering text in a prompt dialog and verifying the entered text appears in the result

Starting URL: https://demoqa.com/alerts

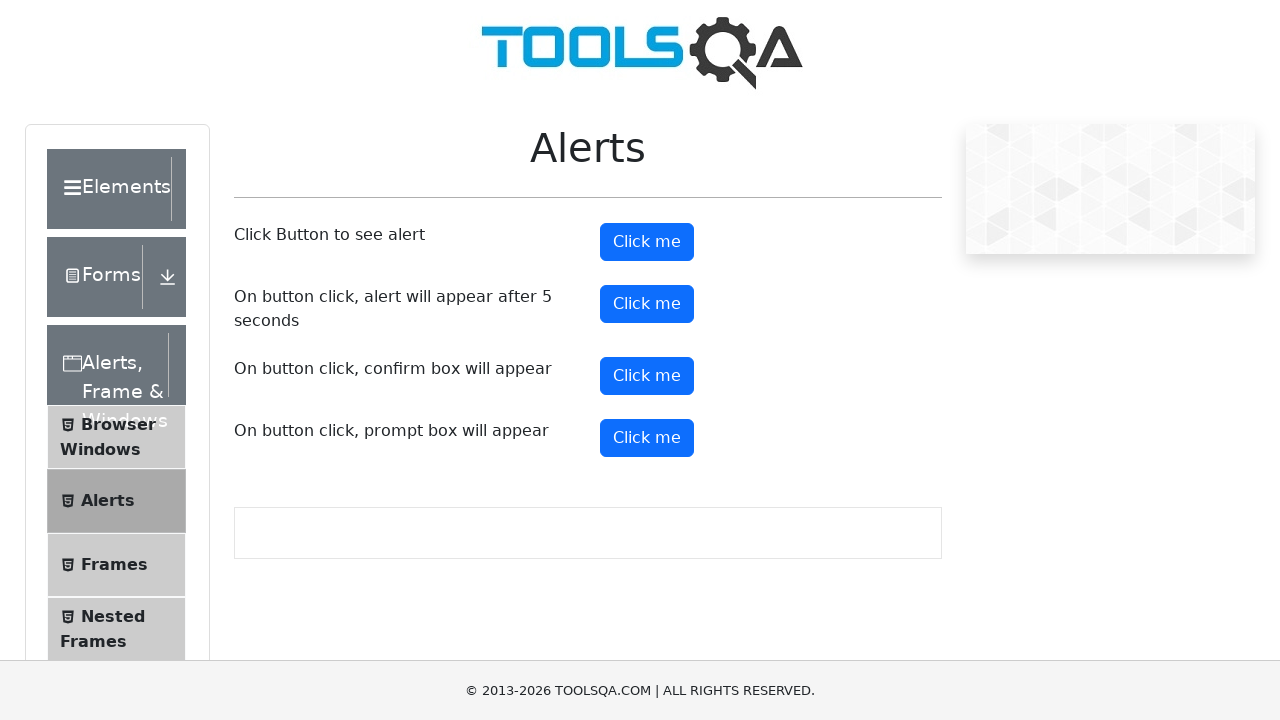

Registered dialog handler to accept prompt with text 'Irina'
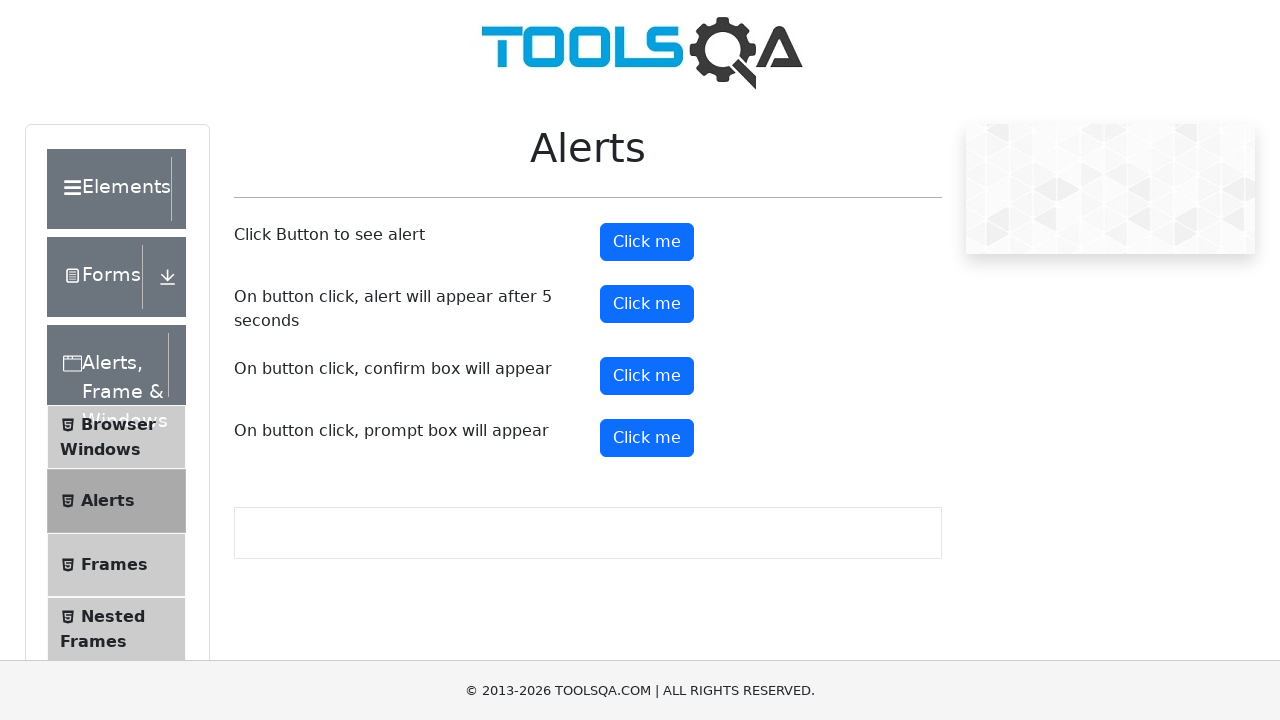

Scrolled prompt button into view
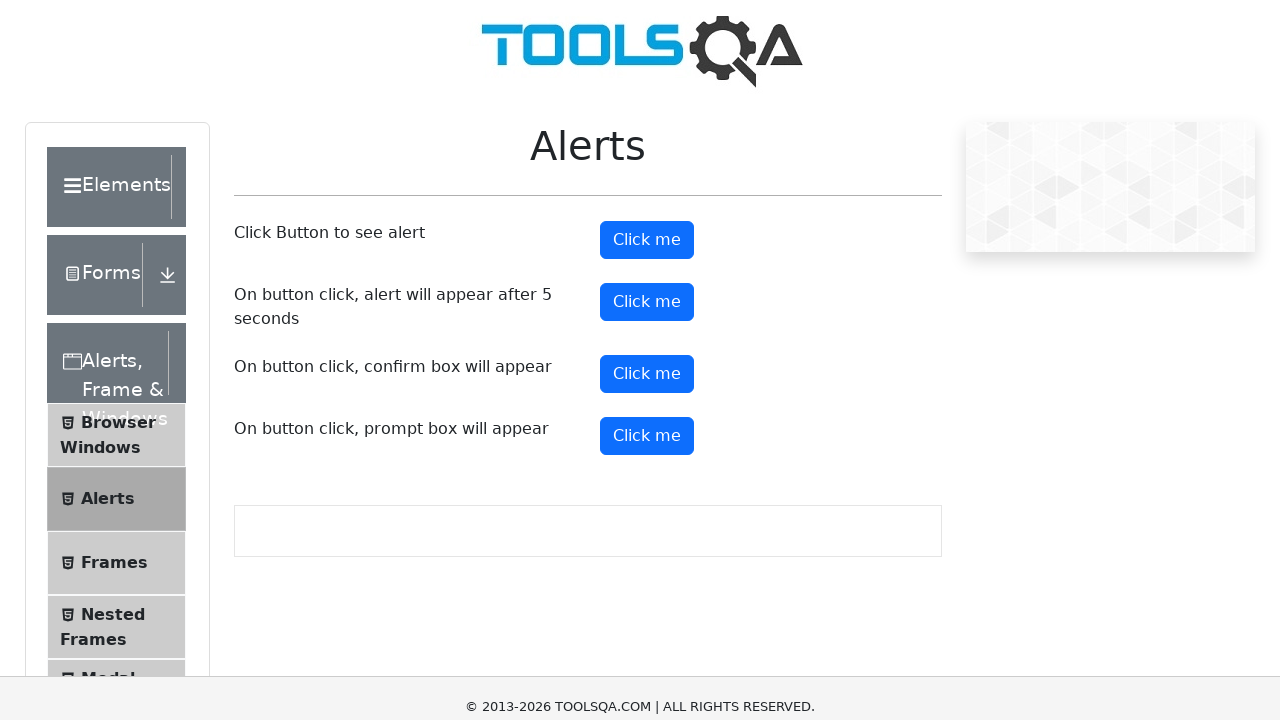

Clicked the prompt button to open prompt dialog at (647, 44) on #promtButton
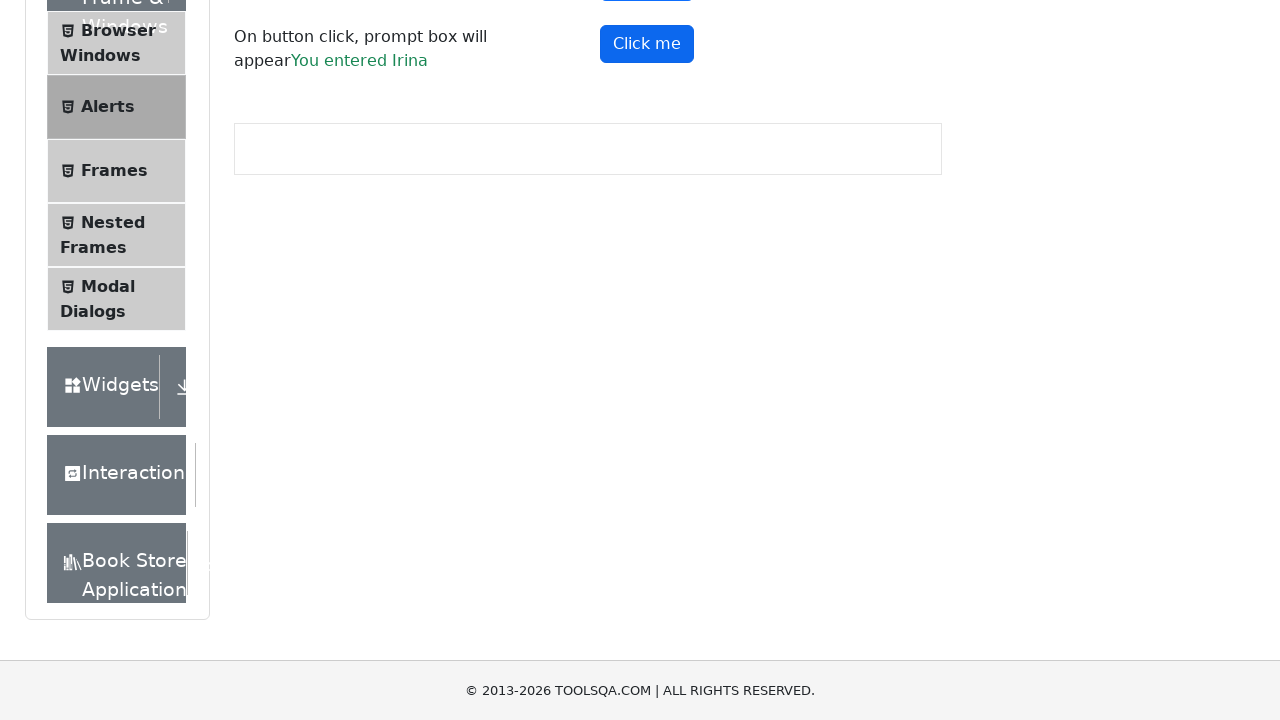

Prompt result element appeared with entered text
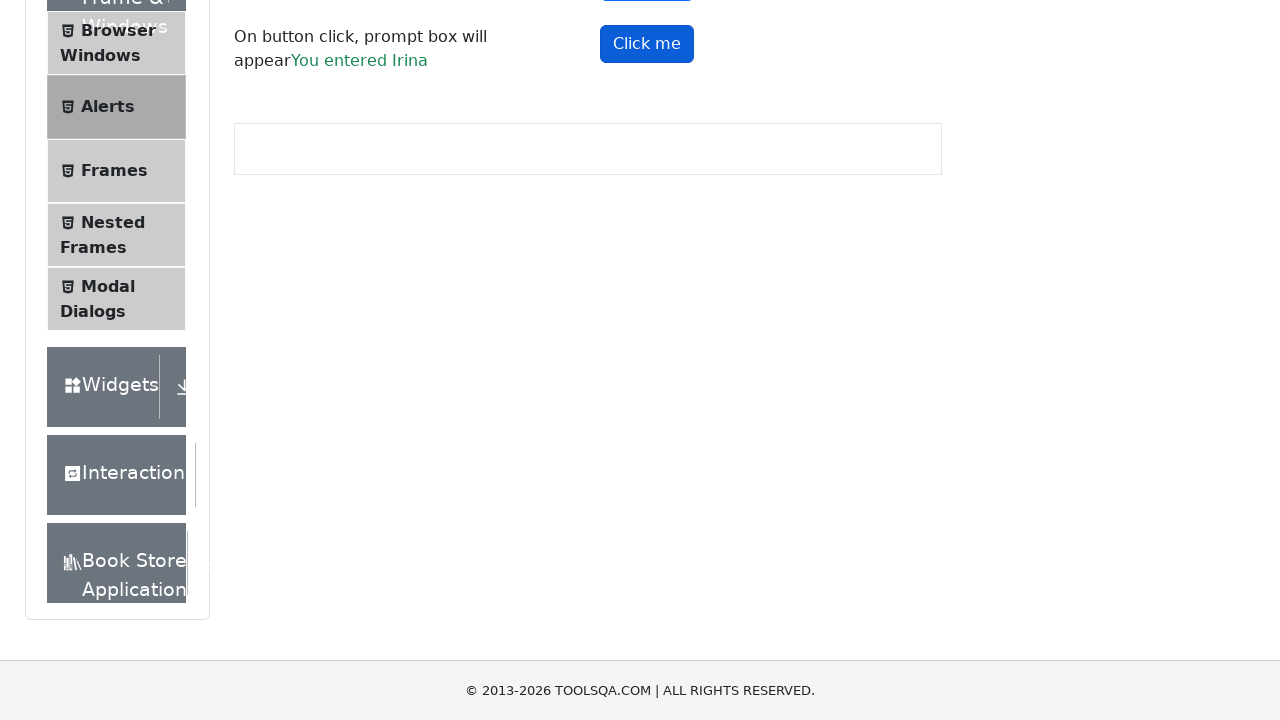

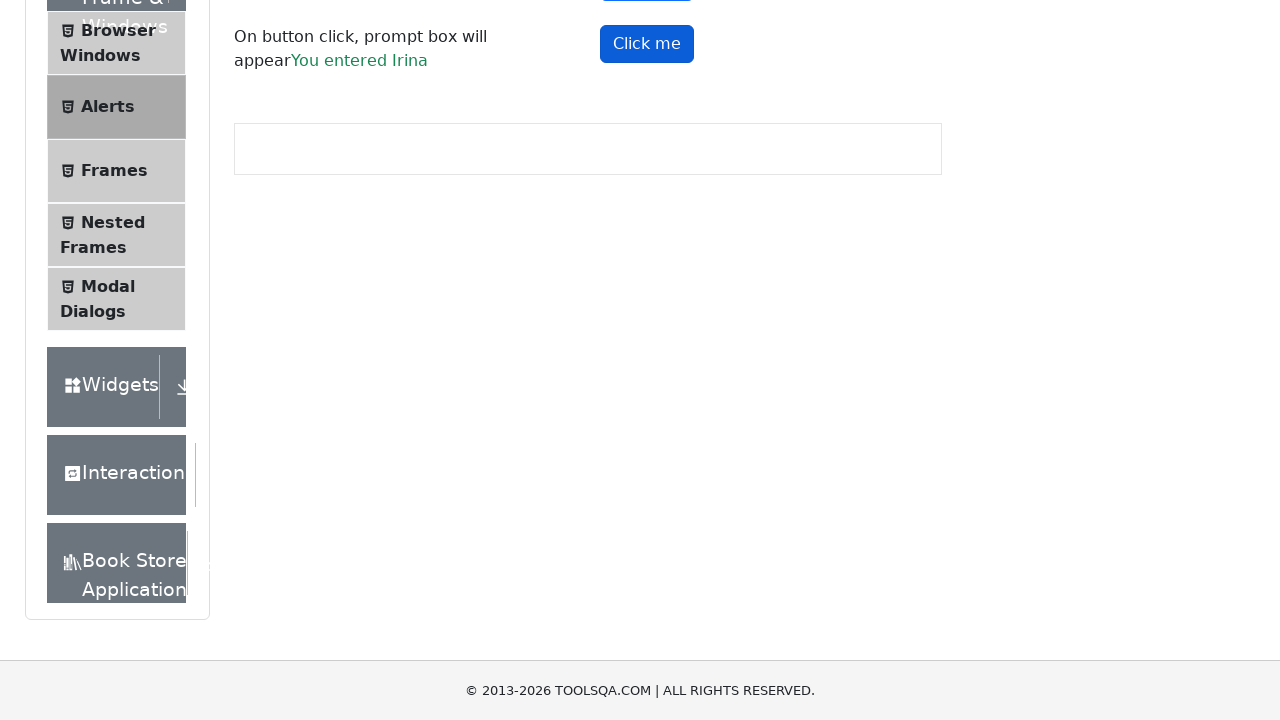